Tests Google Form filling by entering data from CSV-like values into form fields and submitting the form.

Starting URL: https://docs.google.com/forms/d/e/1FAIpQLScGWVjexH2FNzJqPACzuzBLlTWMJHgLUHjxehtU-2cJxtu6VQ/viewform

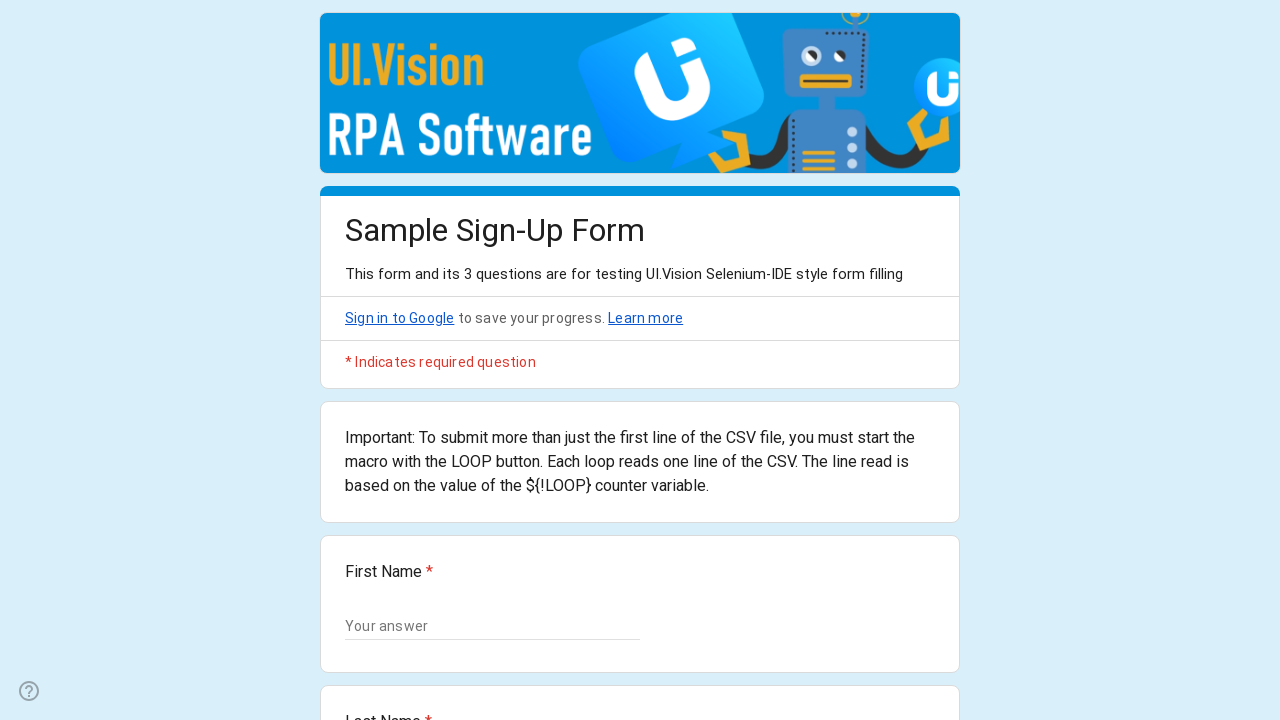

Filled first text input field with 'TestName_1' on xpath=//input[@type='text']
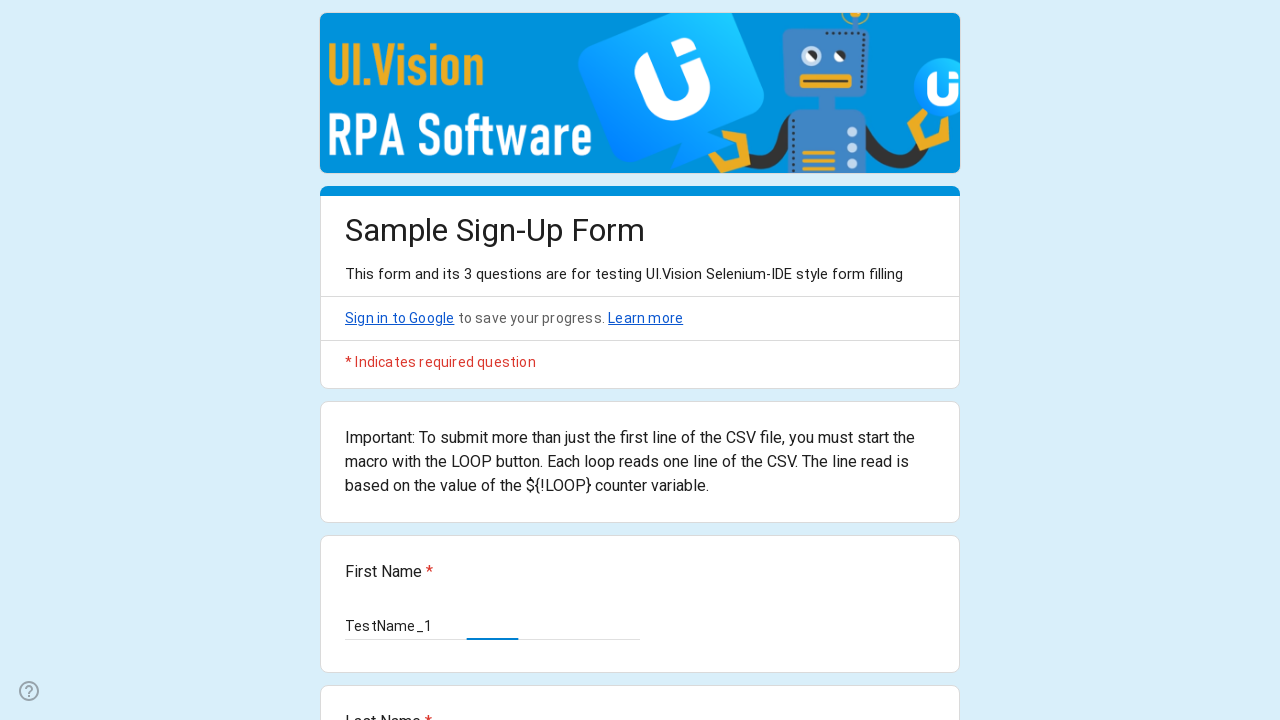

Filled second input field with 'test@example.com' on xpath=//div[3]/div/div/div[2]/div/div/div/div/input
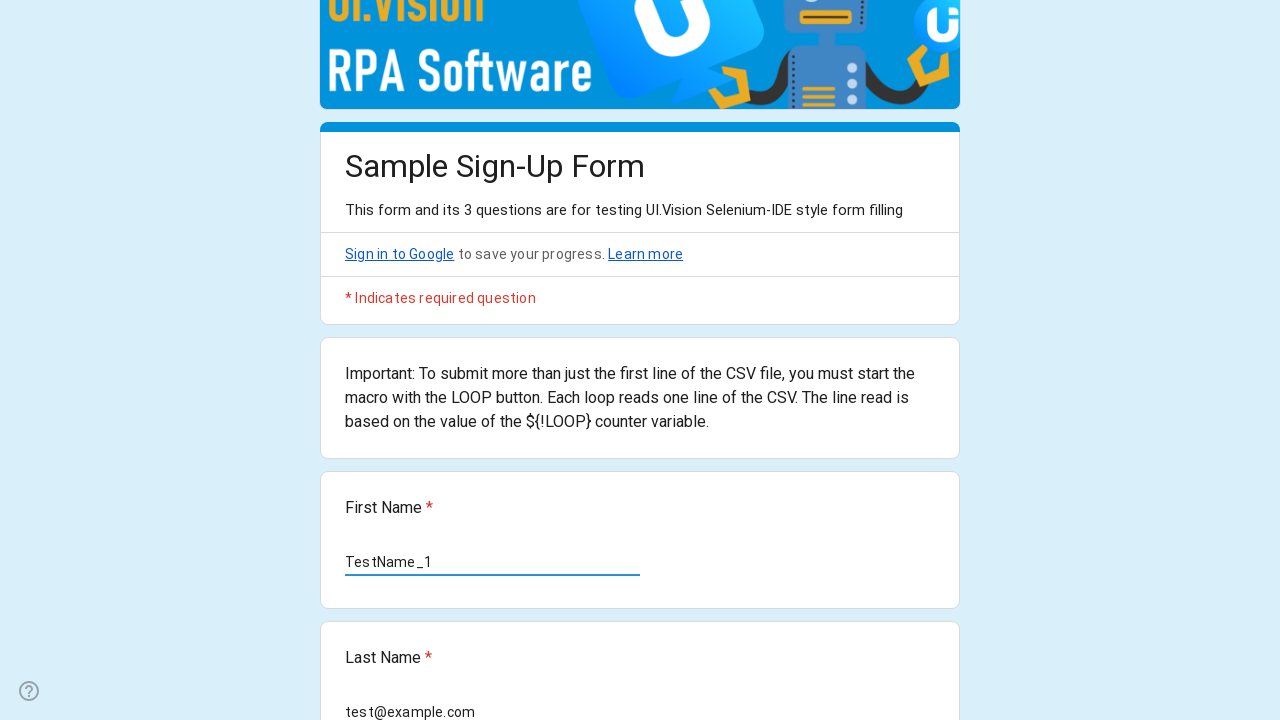

Filled third input field with 'Sample comment text' on xpath=//div[4]/div/div/div[2]/div/div/div/div/input
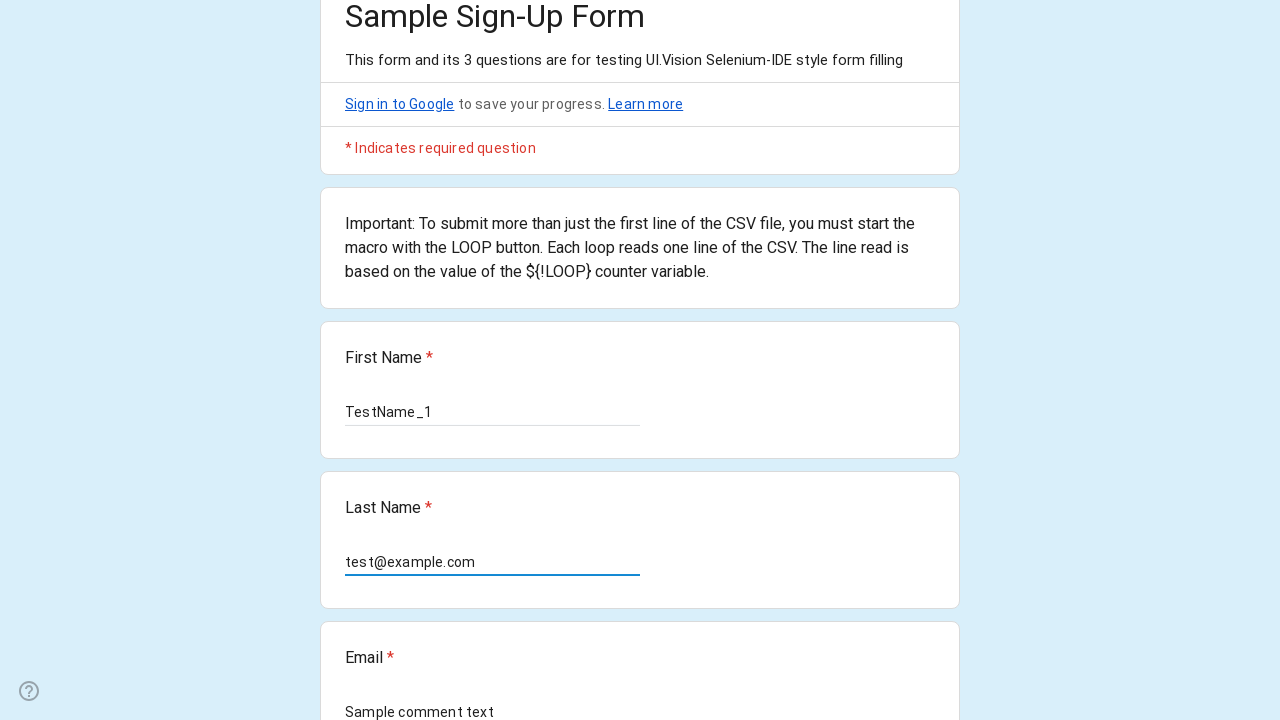

Clicked submit button to submit the form at (369, 545) on xpath=//span/span
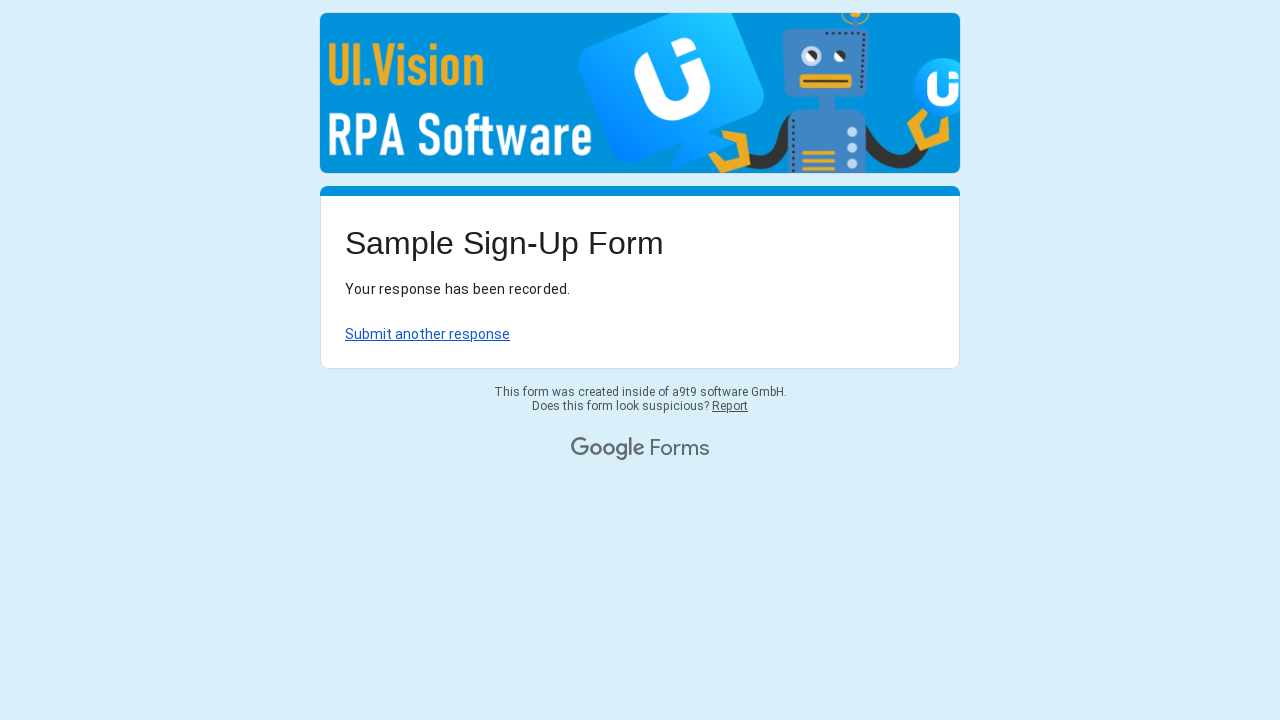

Form submission completed and page idle
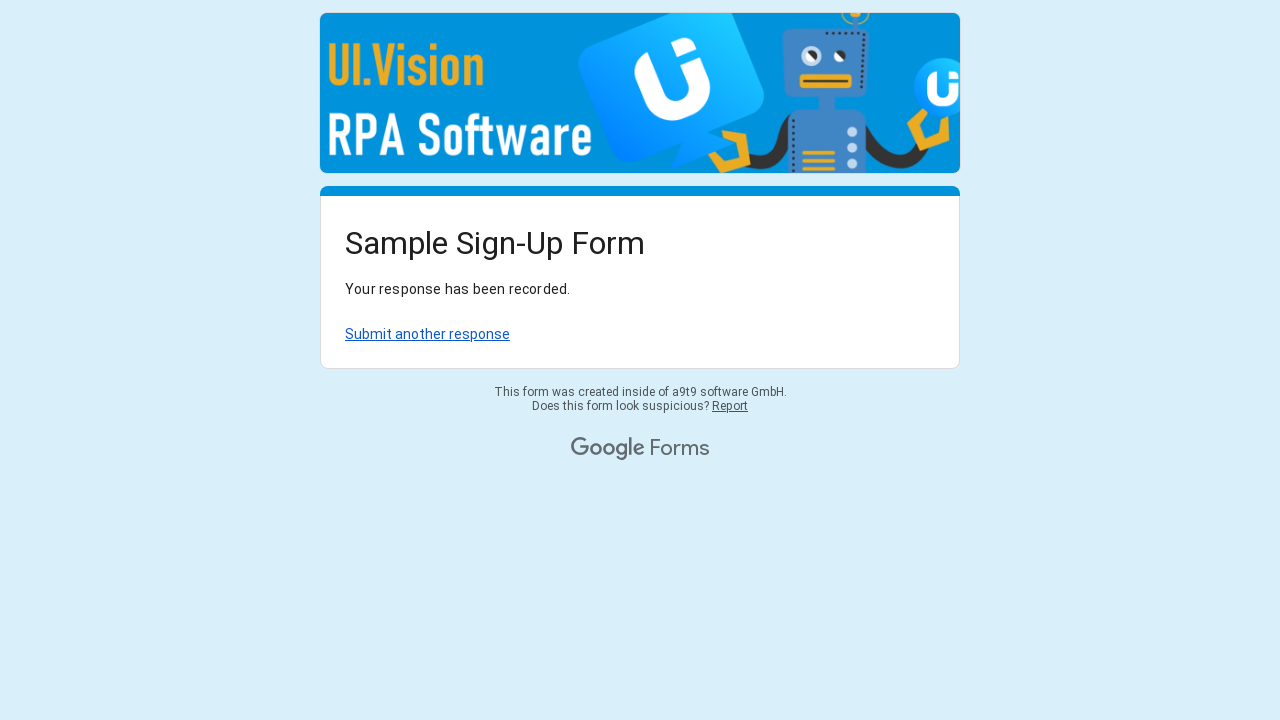

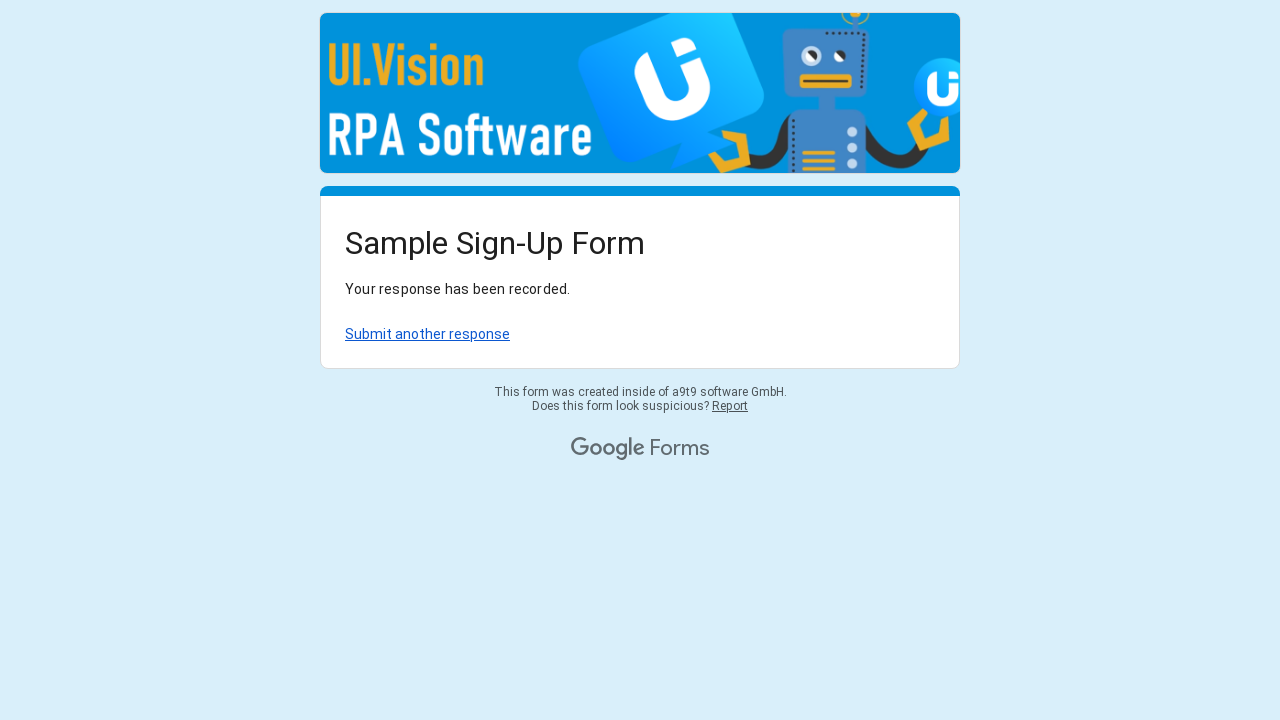